Selects a Samsung Galaxy S6 product and adds it to the shopping cart, handling the confirmation dialog

Starting URL: https://www.demoblaze.com

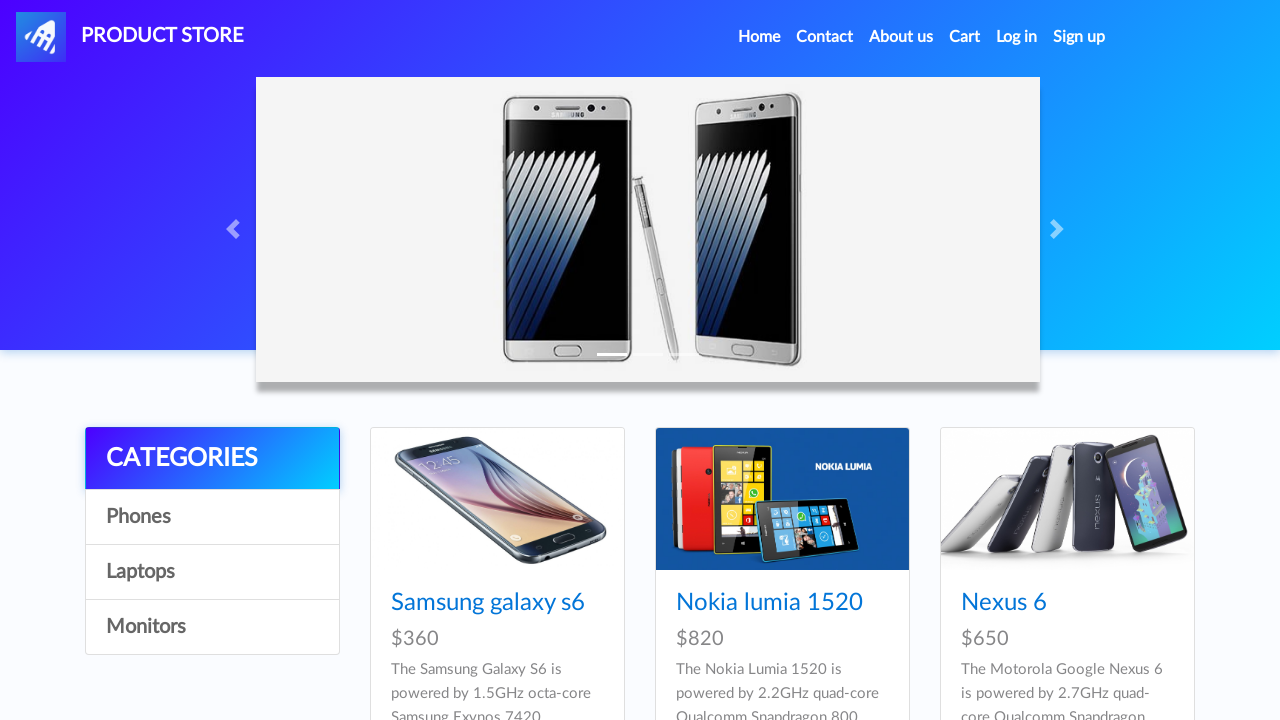

Clicked on Samsung Galaxy S6 product at (488, 603) on a:has-text("Samsung galaxy s6")
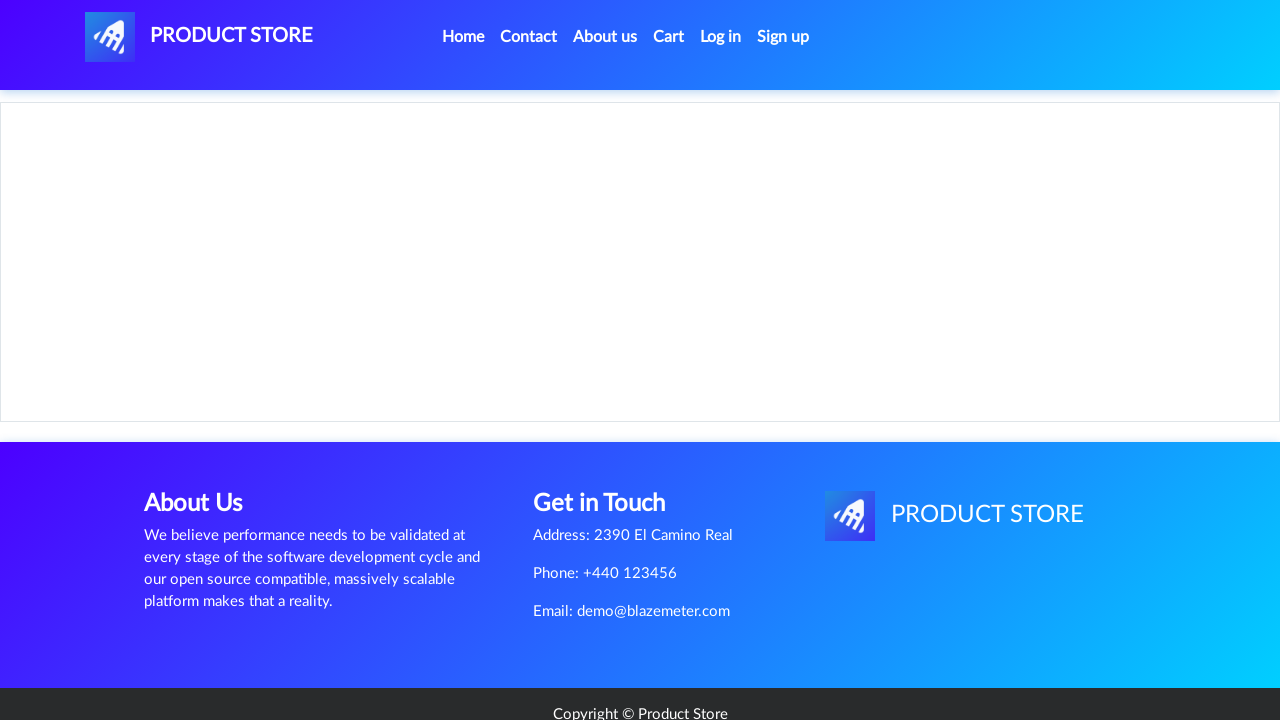

Set up dialog handler to accept confirmation
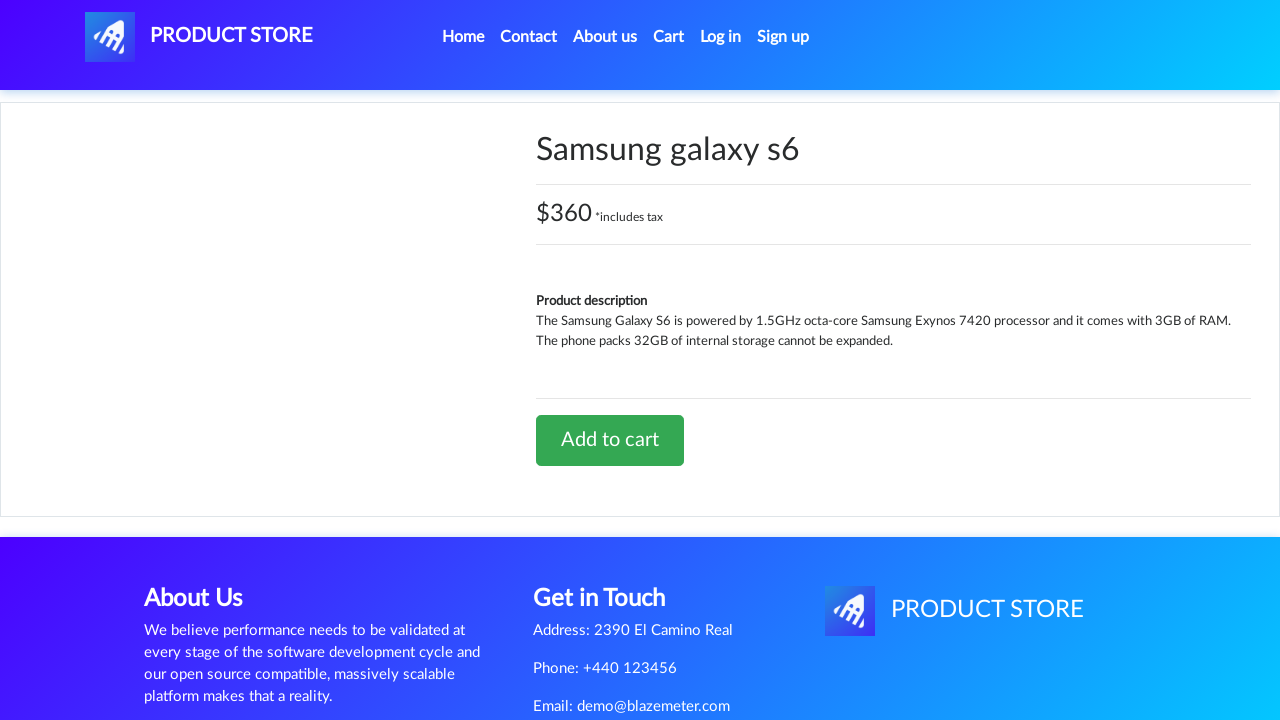

Clicked 'Add to cart' button at (610, 440) on a:has-text("Add to cart")
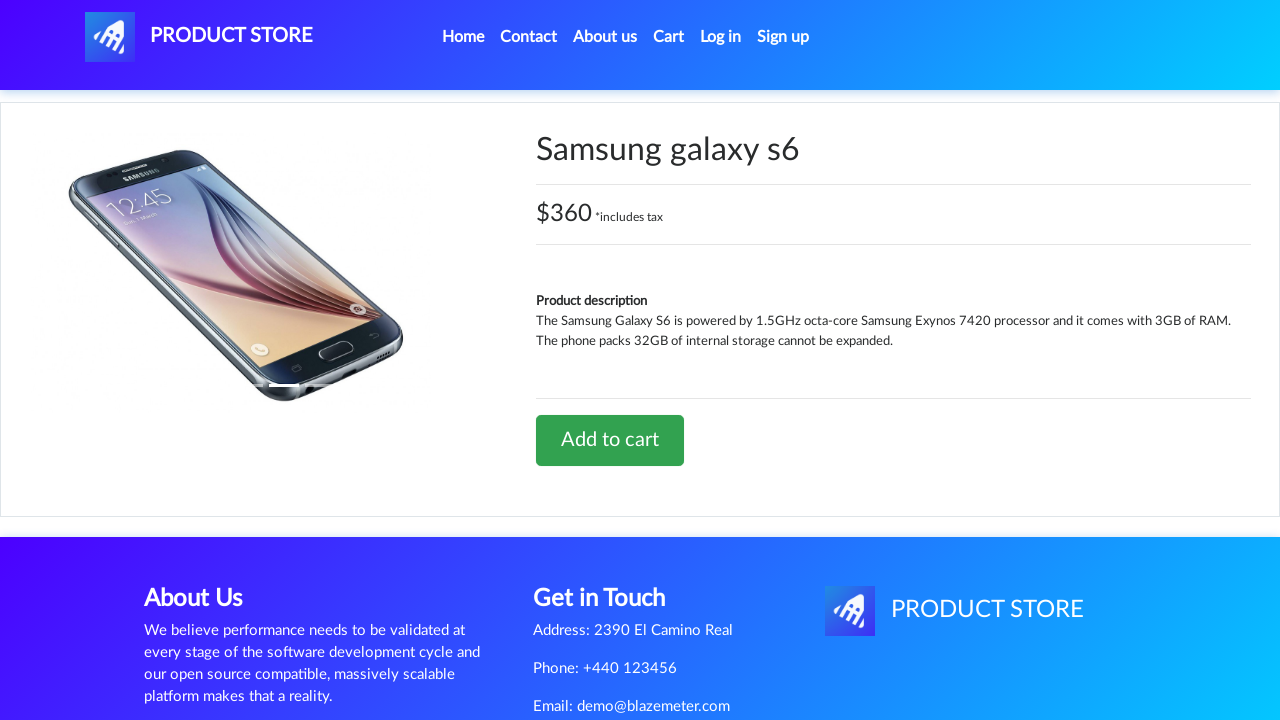

Waited for add to cart action to complete
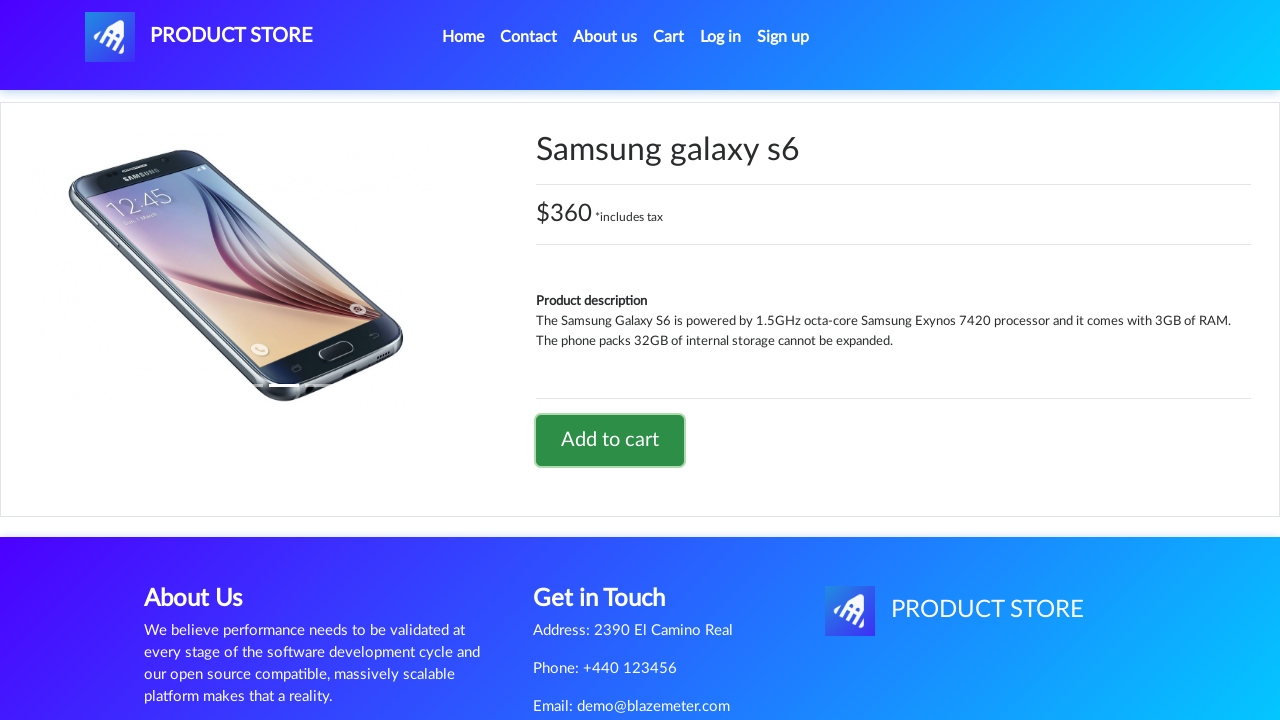

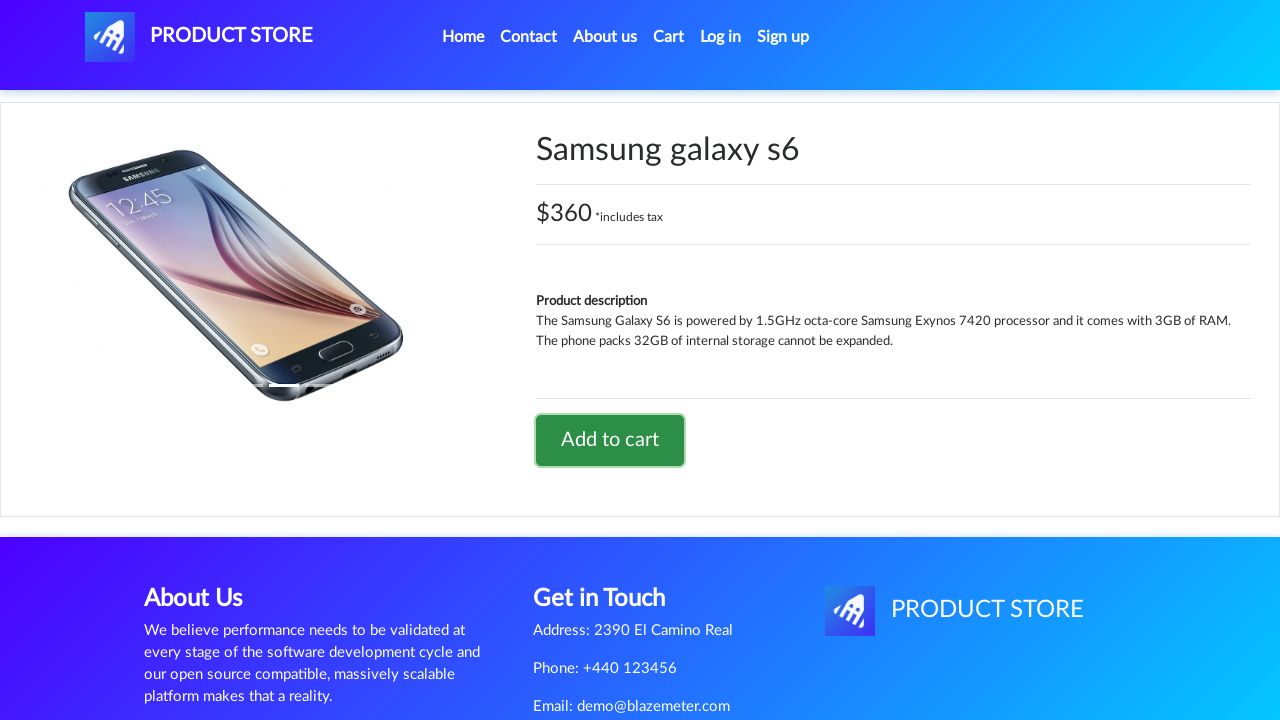